Tests dropdown button functionality by clicking on a button to navigate to the buttons page, then clicking a dropdown button and selecting an item from the dropdown menu

Starting URL: https://formy-project.herokuapp.com/

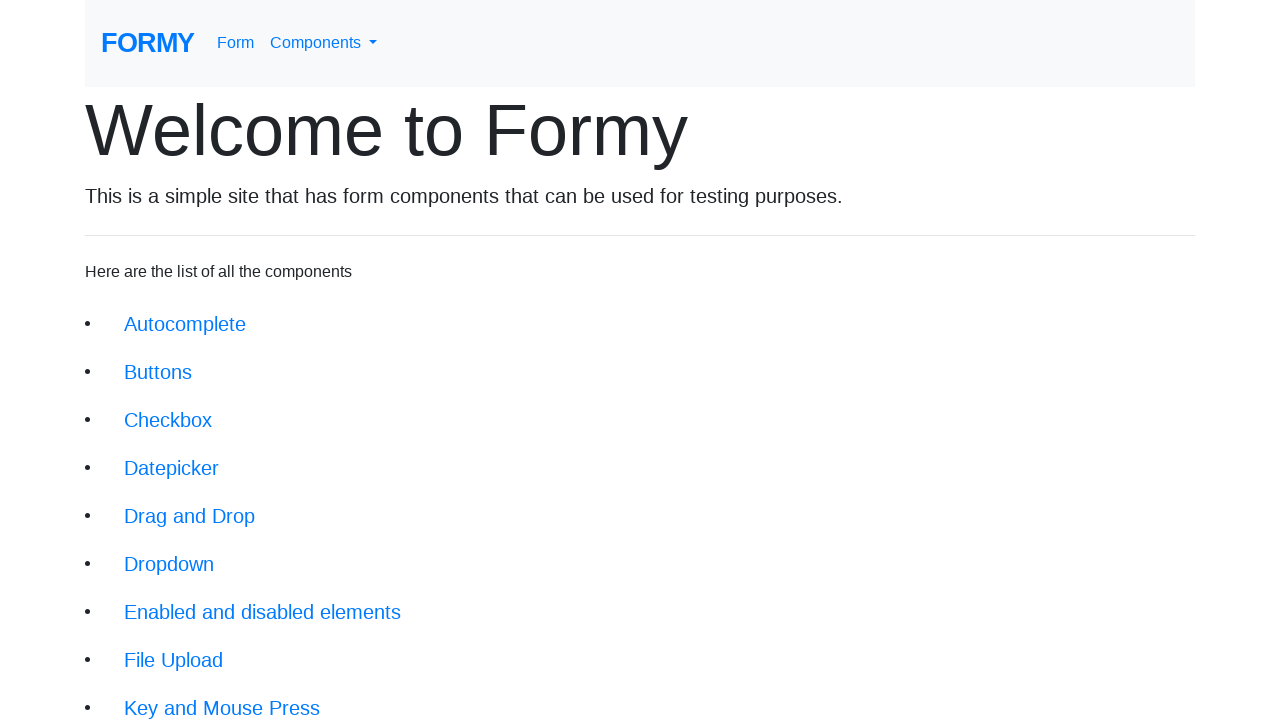

Clicked on buttons link to navigate to buttons page at (158, 372) on xpath=/html/body/div/div/li[2]/a
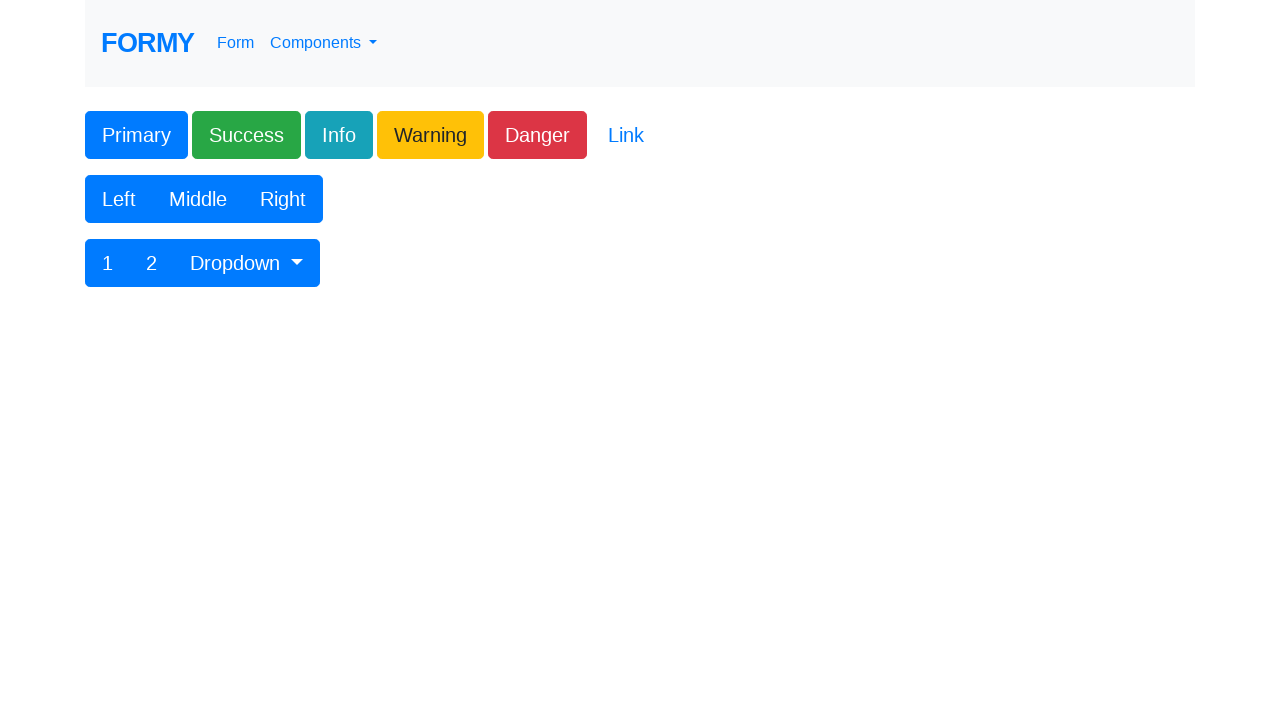

Waited for page to load
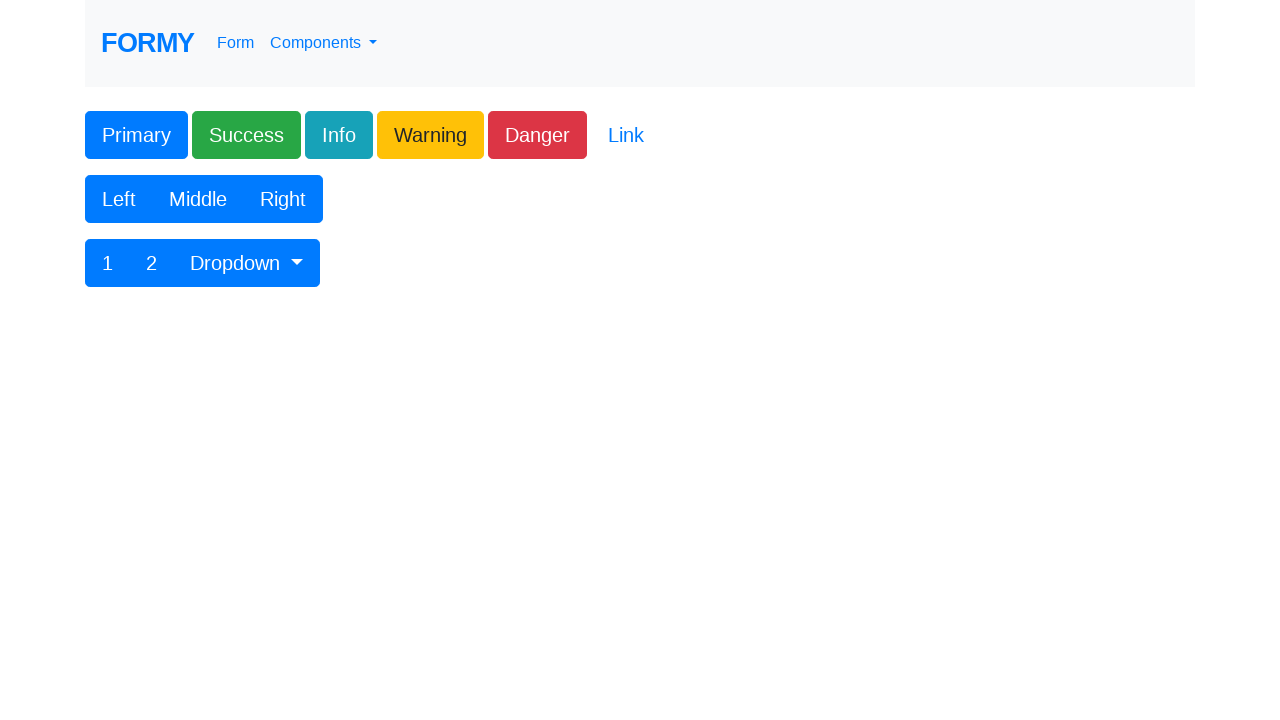

Clicked on the dropdown button at (247, 263) on #btnGroupDrop1
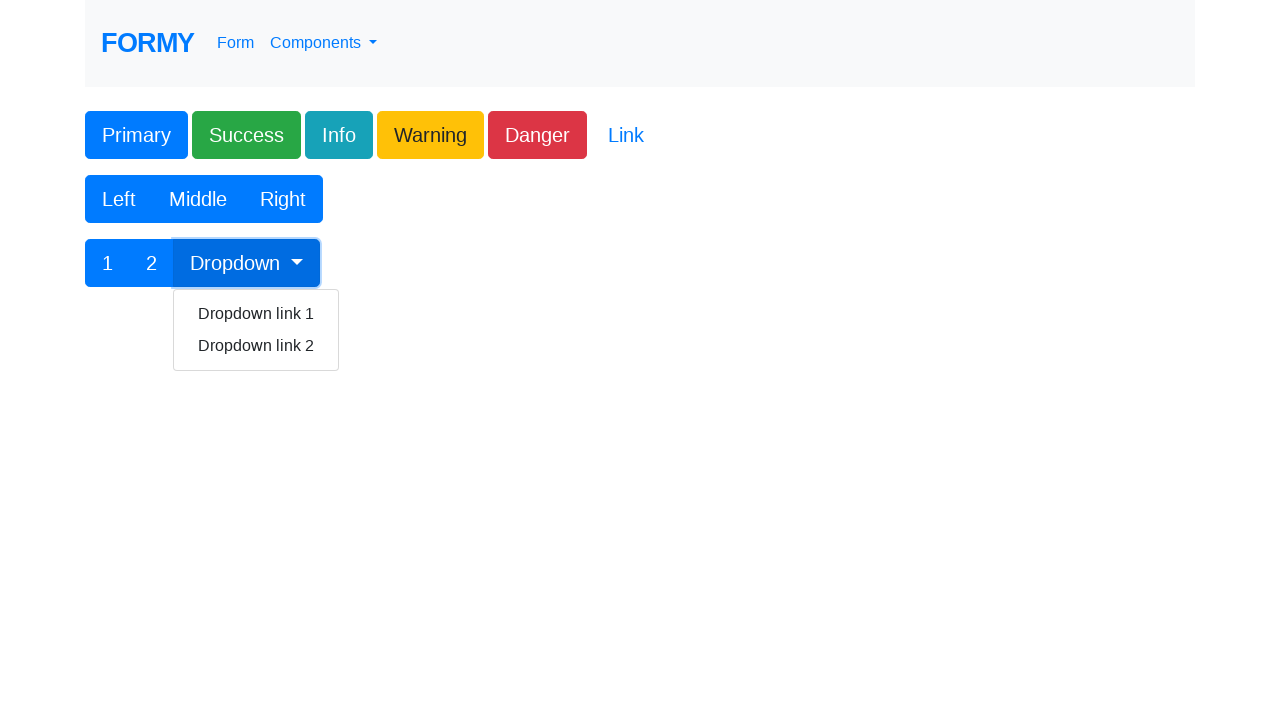

Selected first item from dropdown menu at (256, 314) on xpath=/html/body/div/form/div[3]/div/div/div/div/div/a[1]
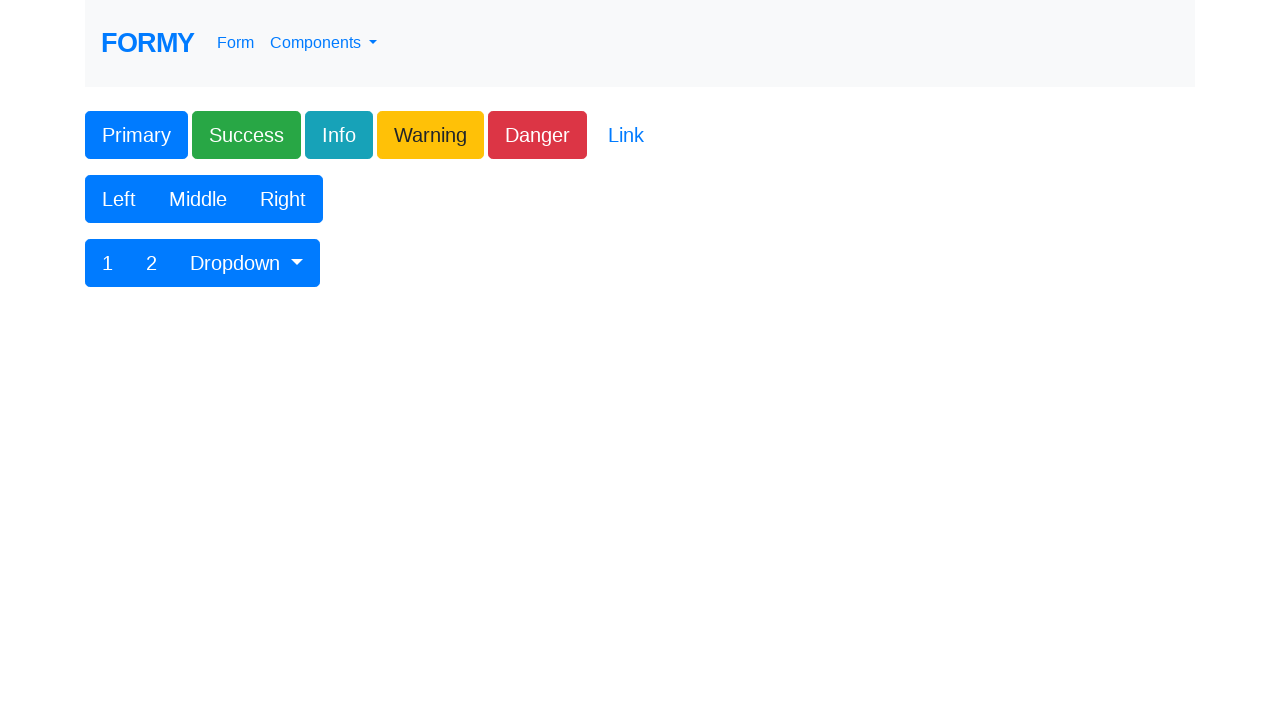

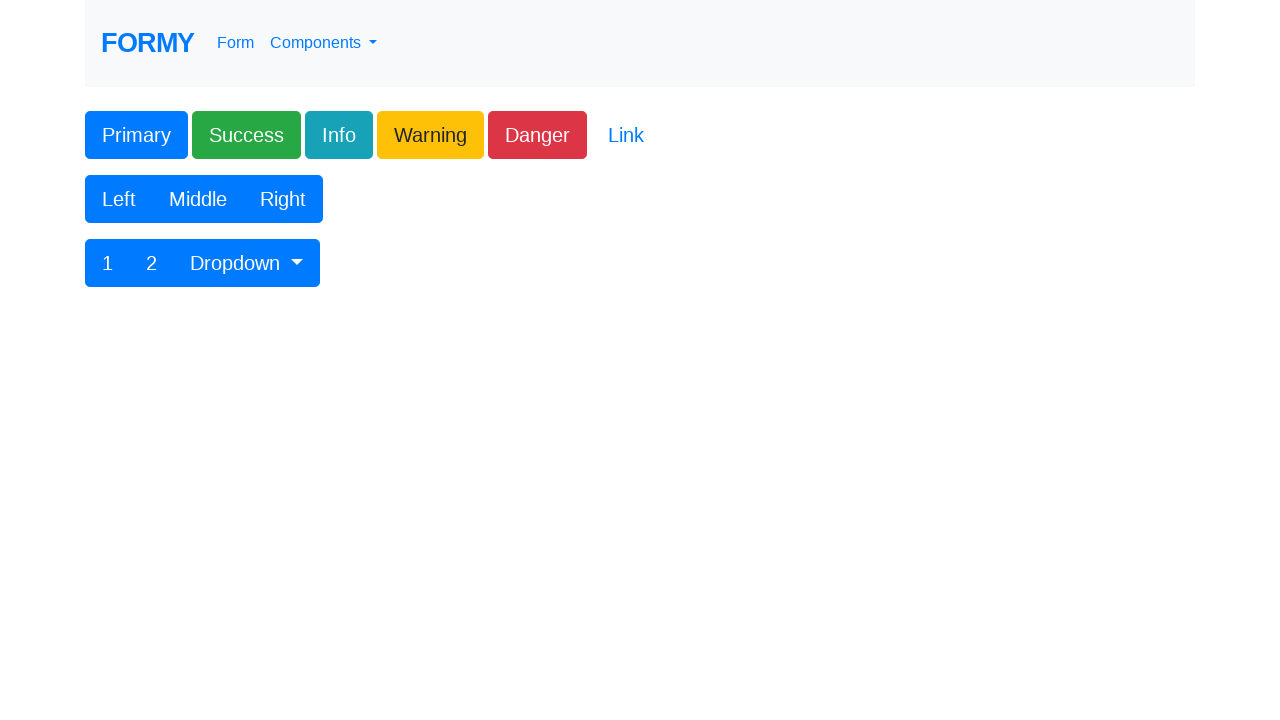